Tests checkbox interactions by clicking multiple checkboxes to check and uncheck them

Starting URL: https://rahulshettyacademy.com/AutomationPractice/

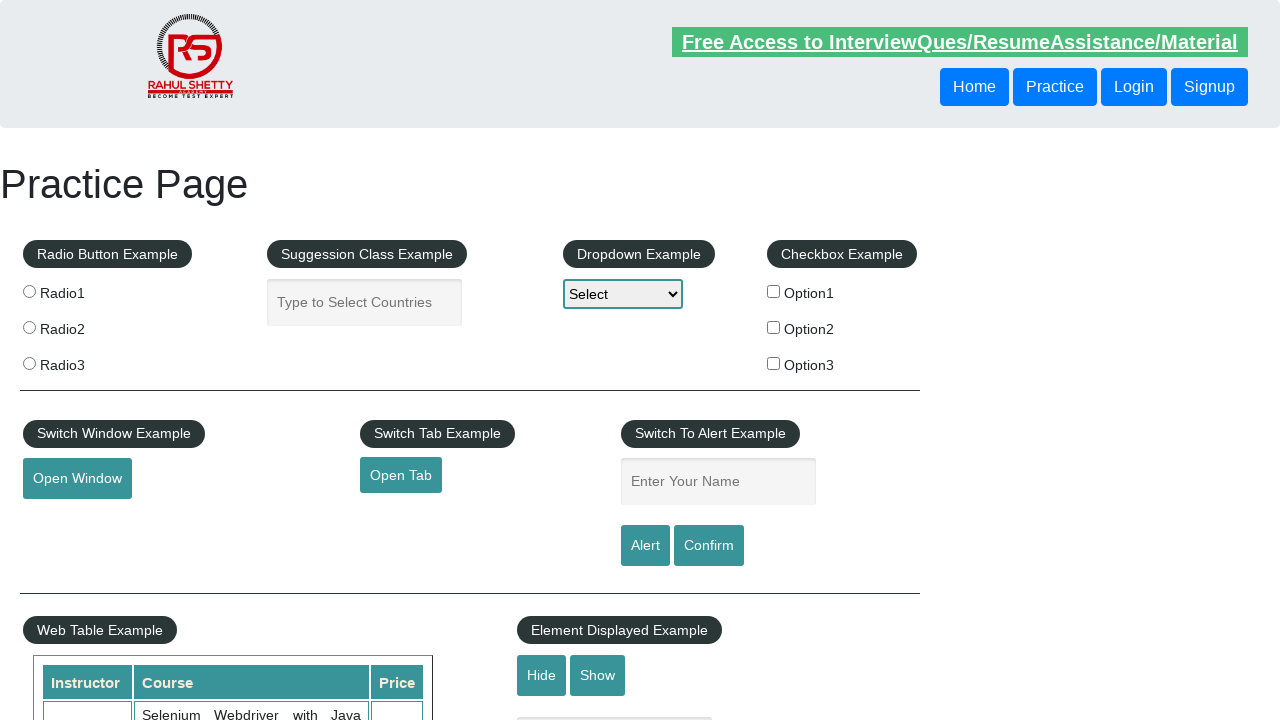

Clicked checkbox option 1 to check it at (774, 291) on #checkBoxOption1
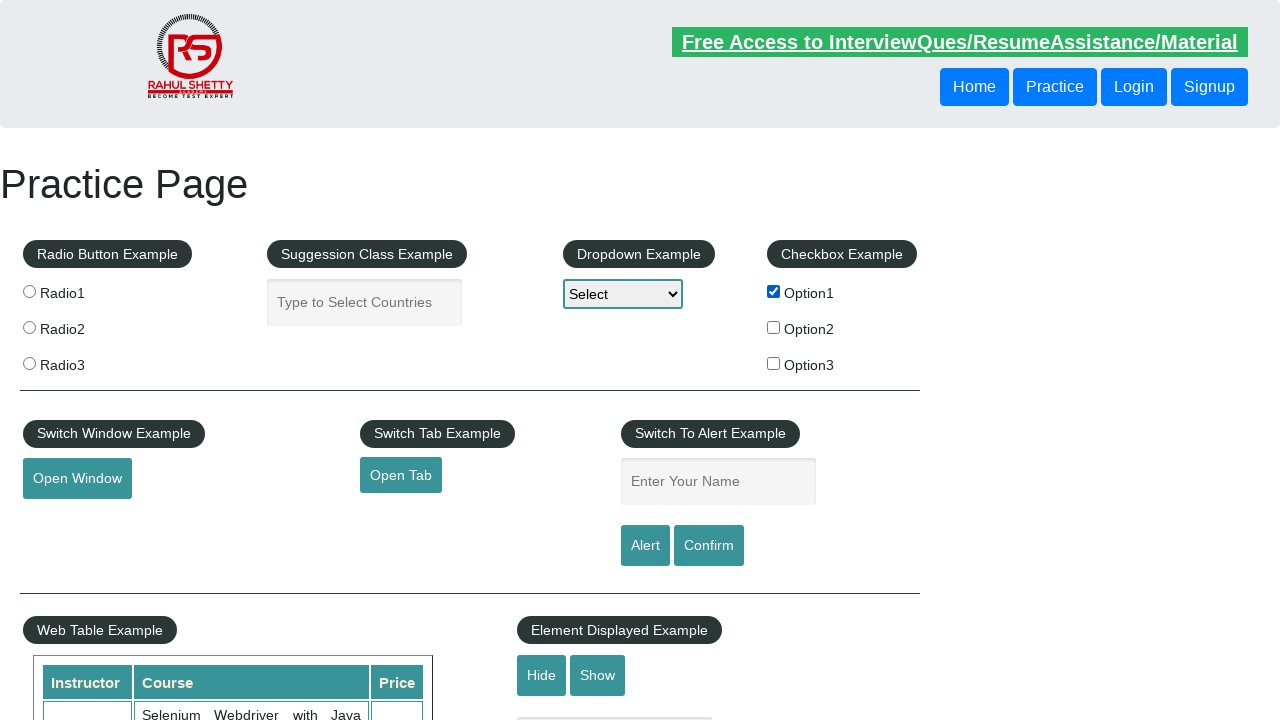

Clicked checkbox option 2 to check it at (774, 327) on #checkBoxOption2
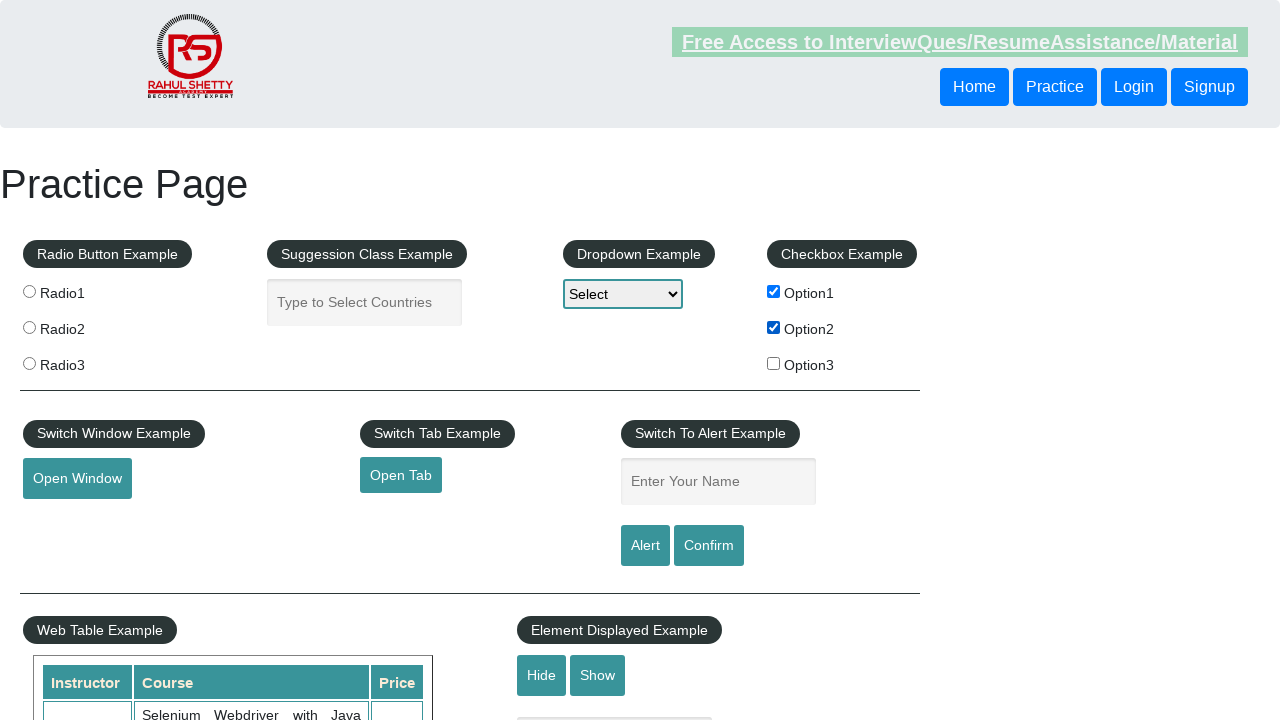

Clicked checkbox option 3 to check it at (774, 363) on #checkBoxOption3
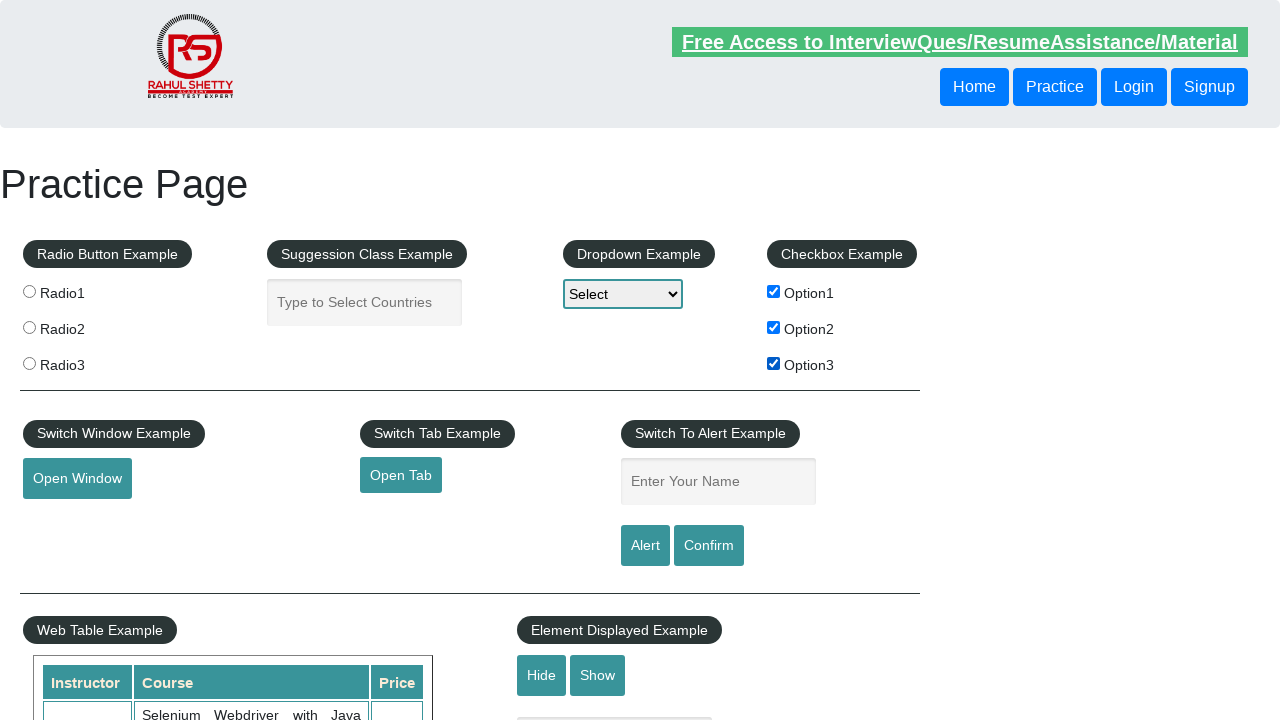

Clicked checkbox option 3 to uncheck it at (774, 363) on #checkBoxOption3
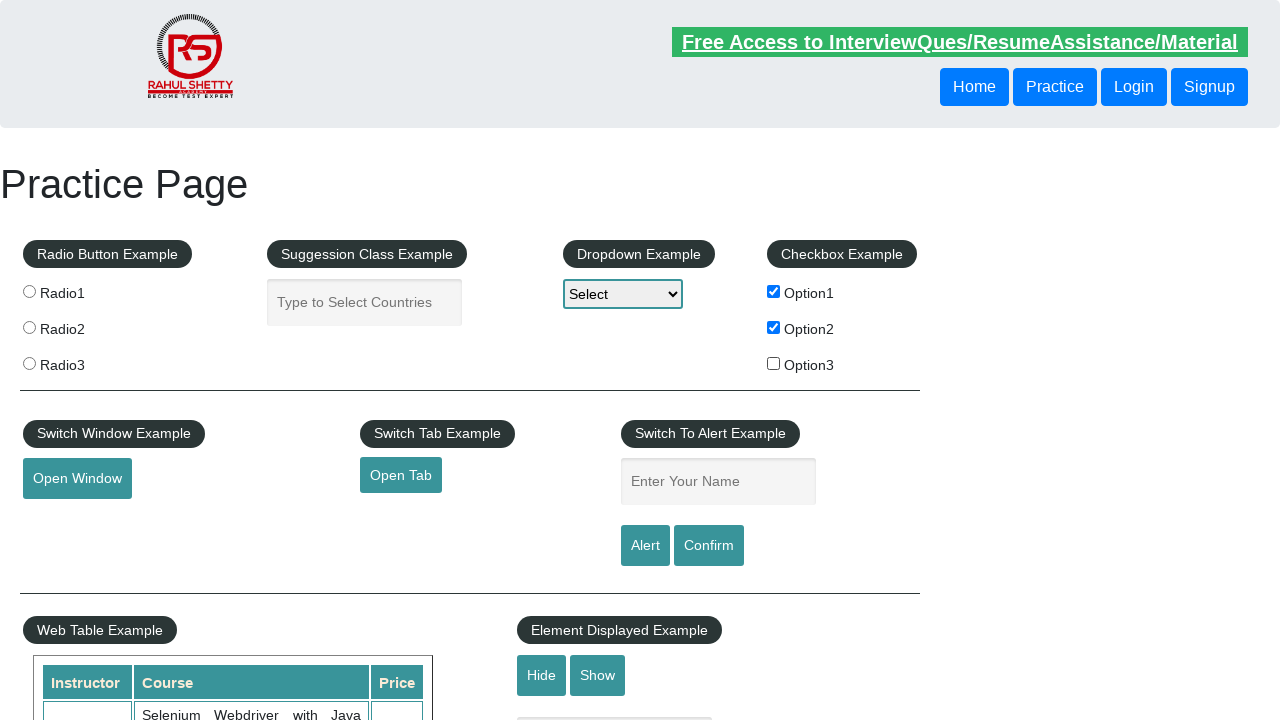

Clicked checkbox option 2 to uncheck it at (774, 327) on #checkBoxOption2
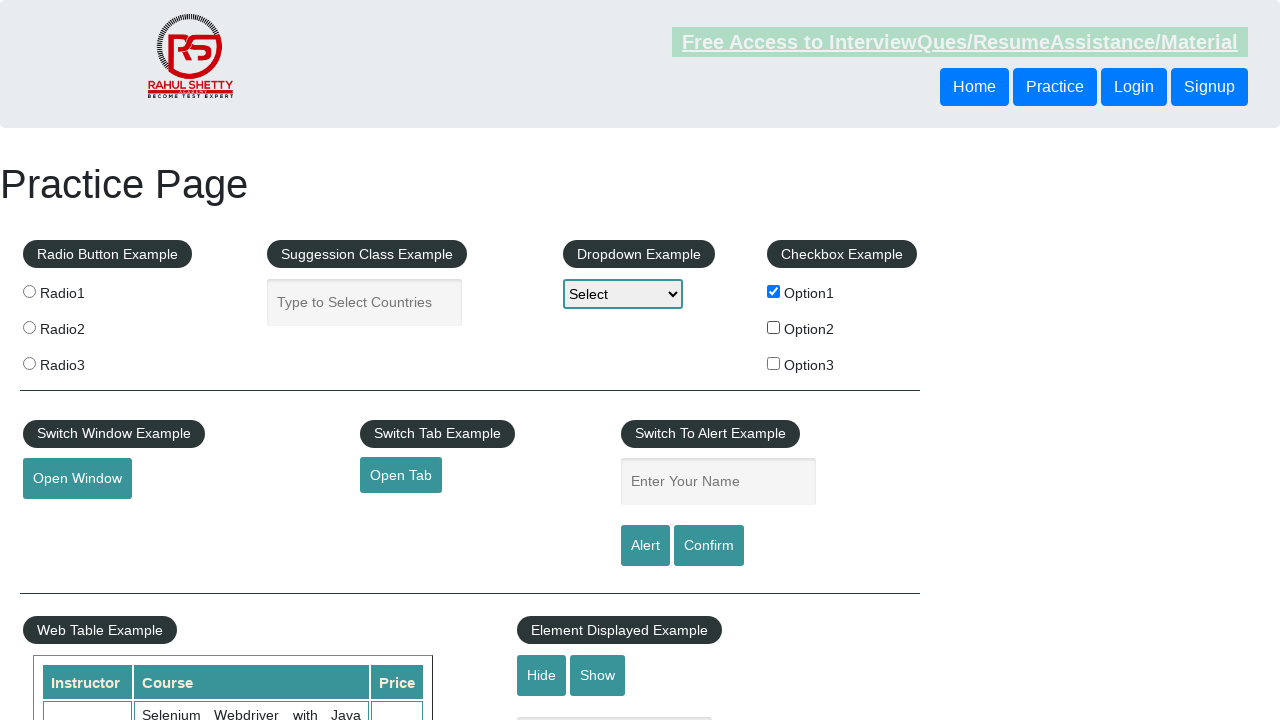

Clicked checkbox option 1 to uncheck it at (774, 291) on #checkBoxOption1
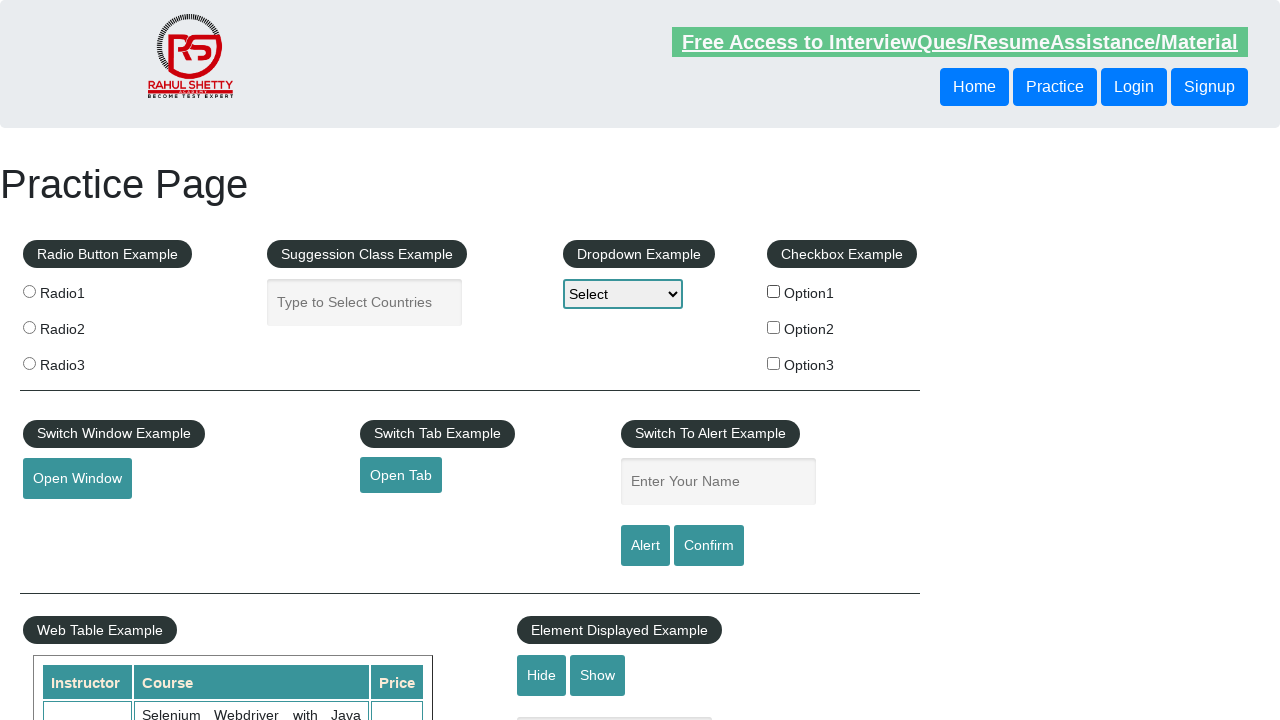

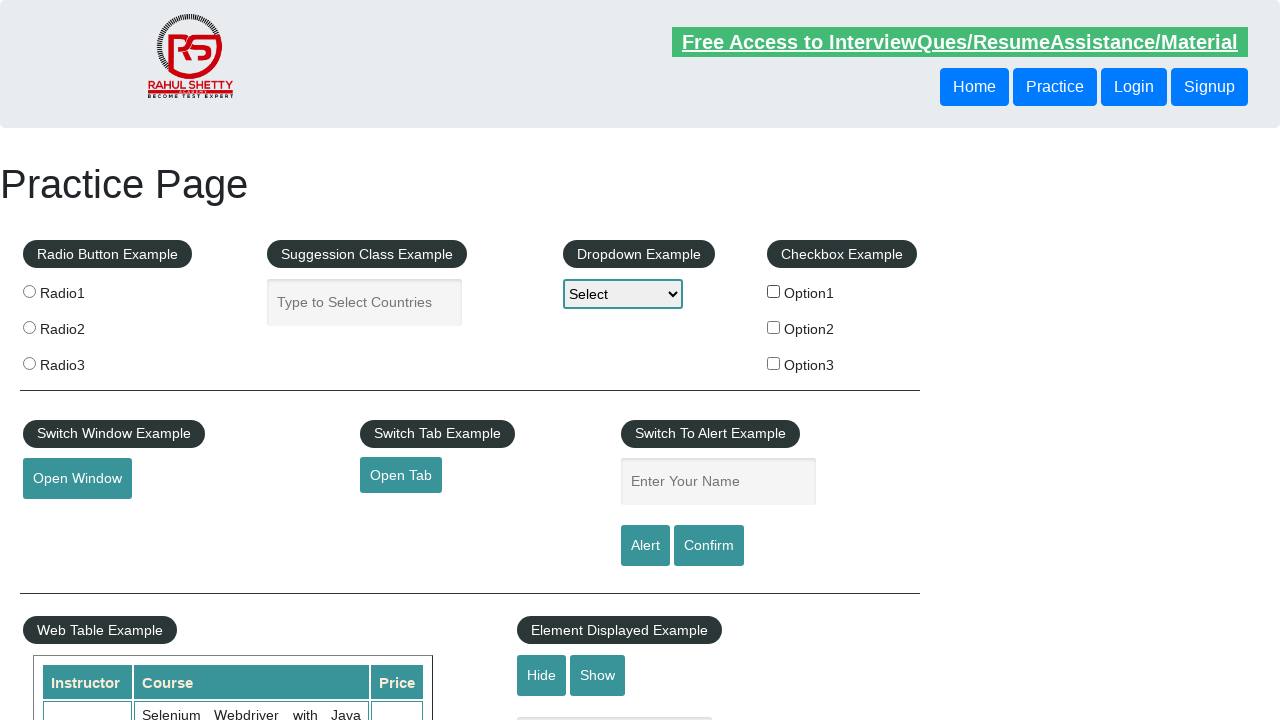